Tests the promo code validation by adding an item to cart, entering an invalid promo code, and verifying that the "Invalid promo code" error message is displayed.

Starting URL: https://shopdemo.e-junkie.com/

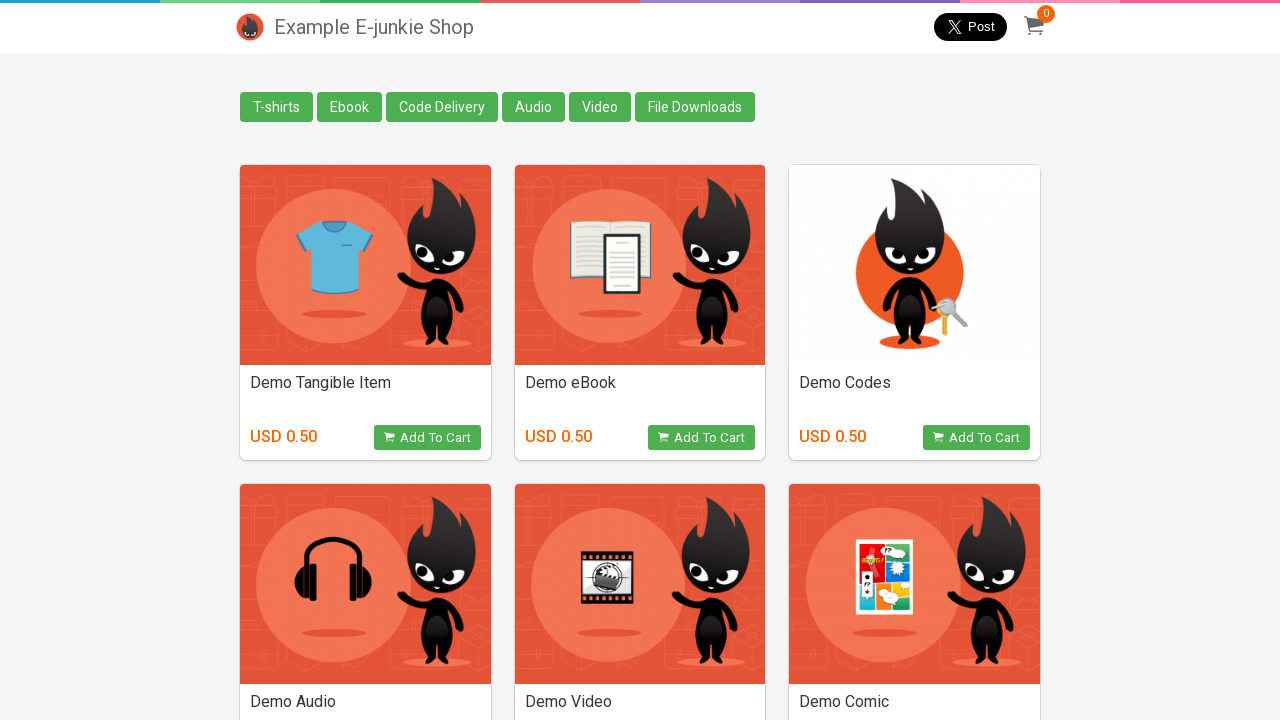

Clicked 'Add to Cart' button for Demo eBook at (702, 438) on xpath=//h4[text()='Demo eBook']/following-sibling::button
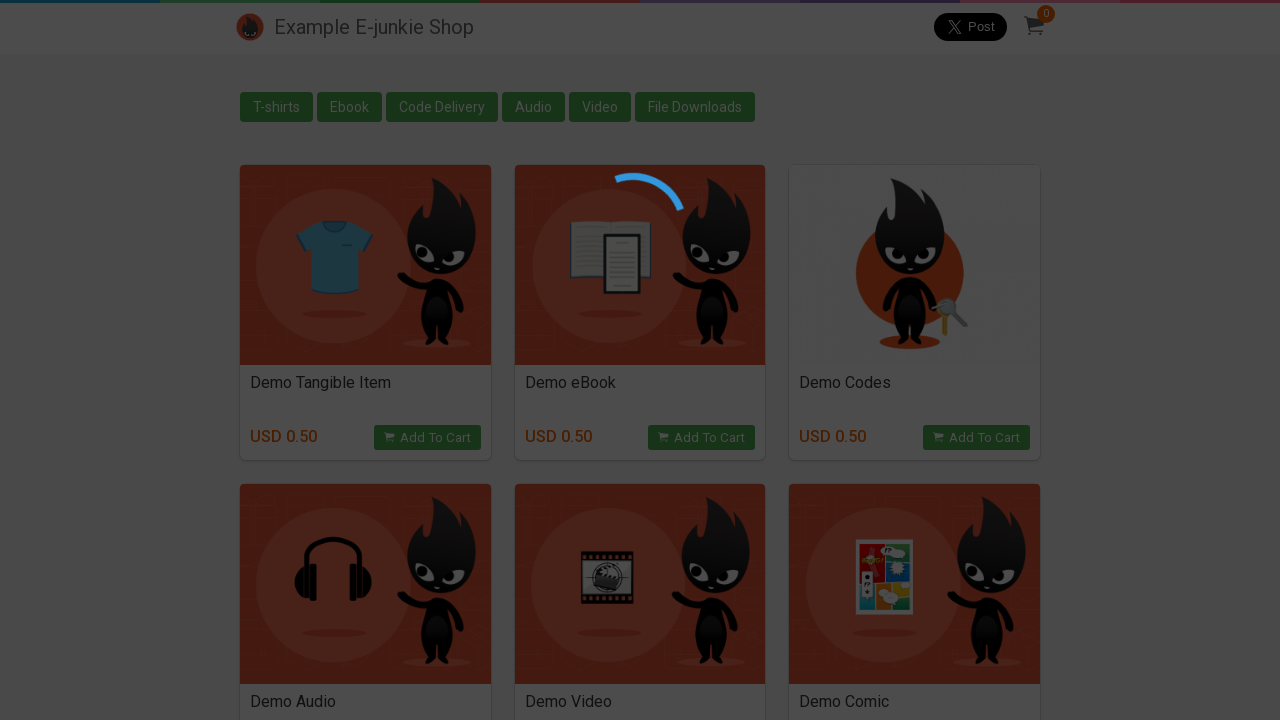

Checkout iframe loaded
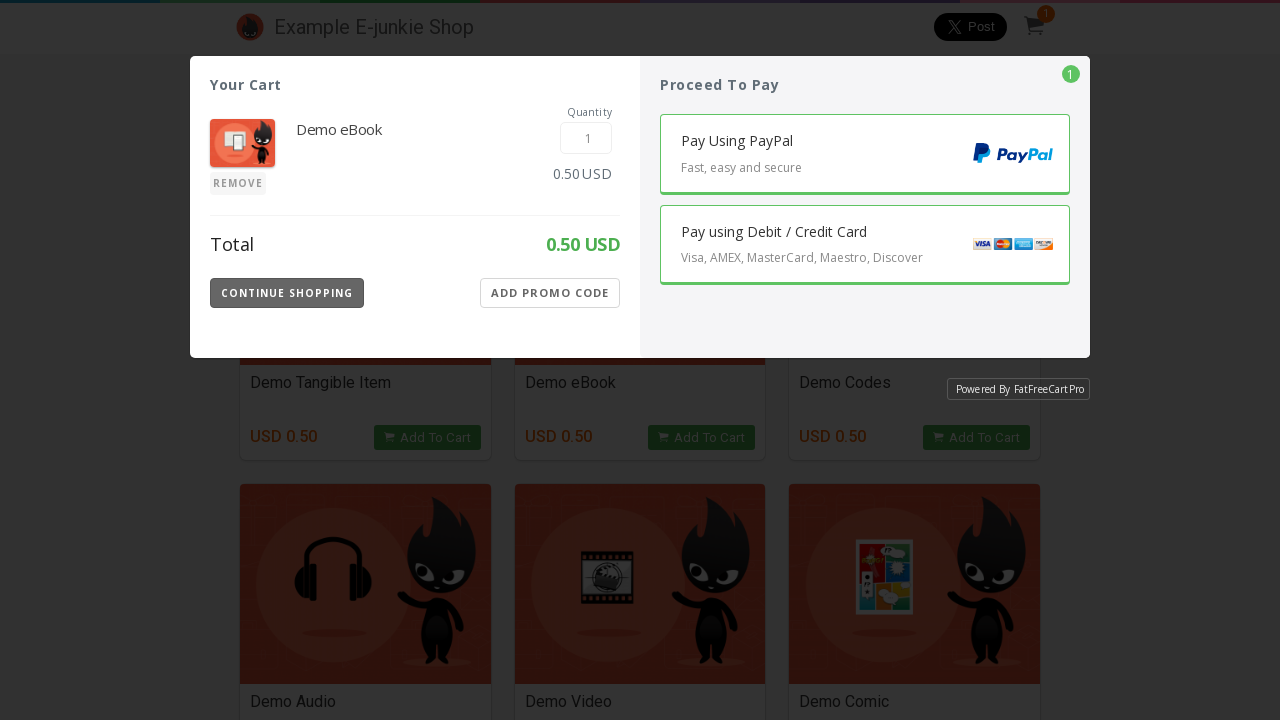

Switched to checkout iframe content frame
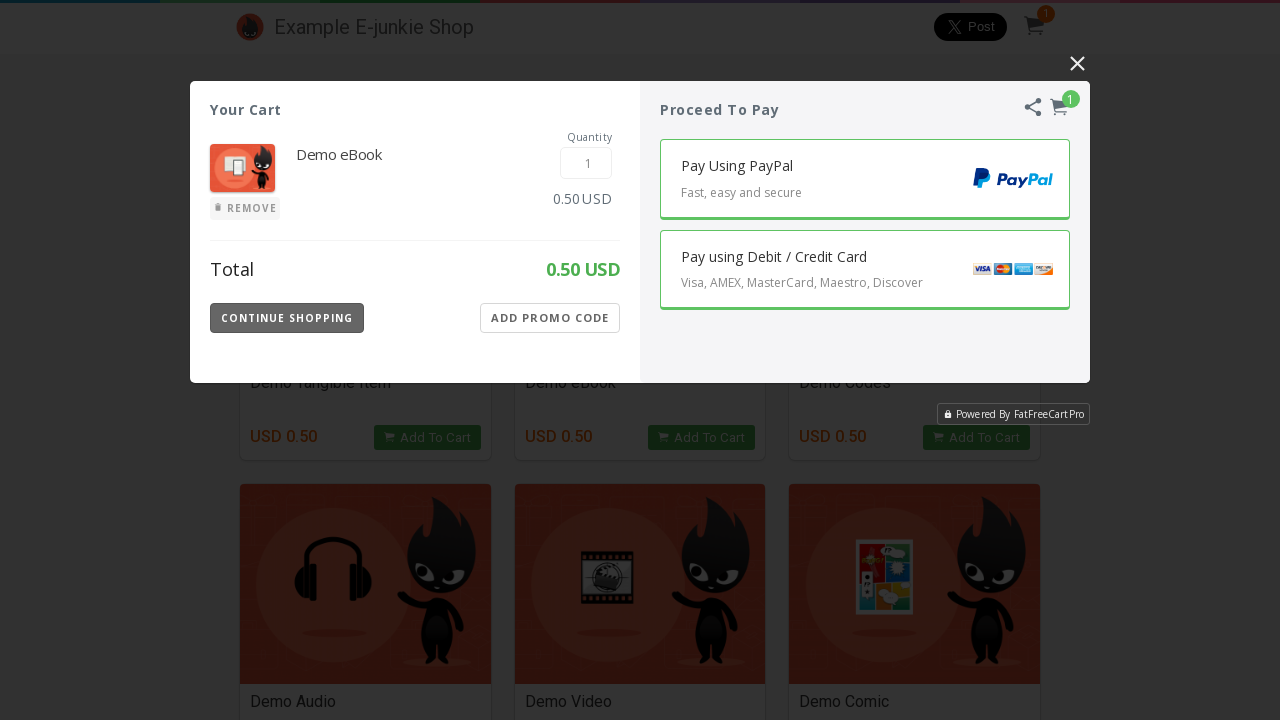

Apply Promo Code button is visible
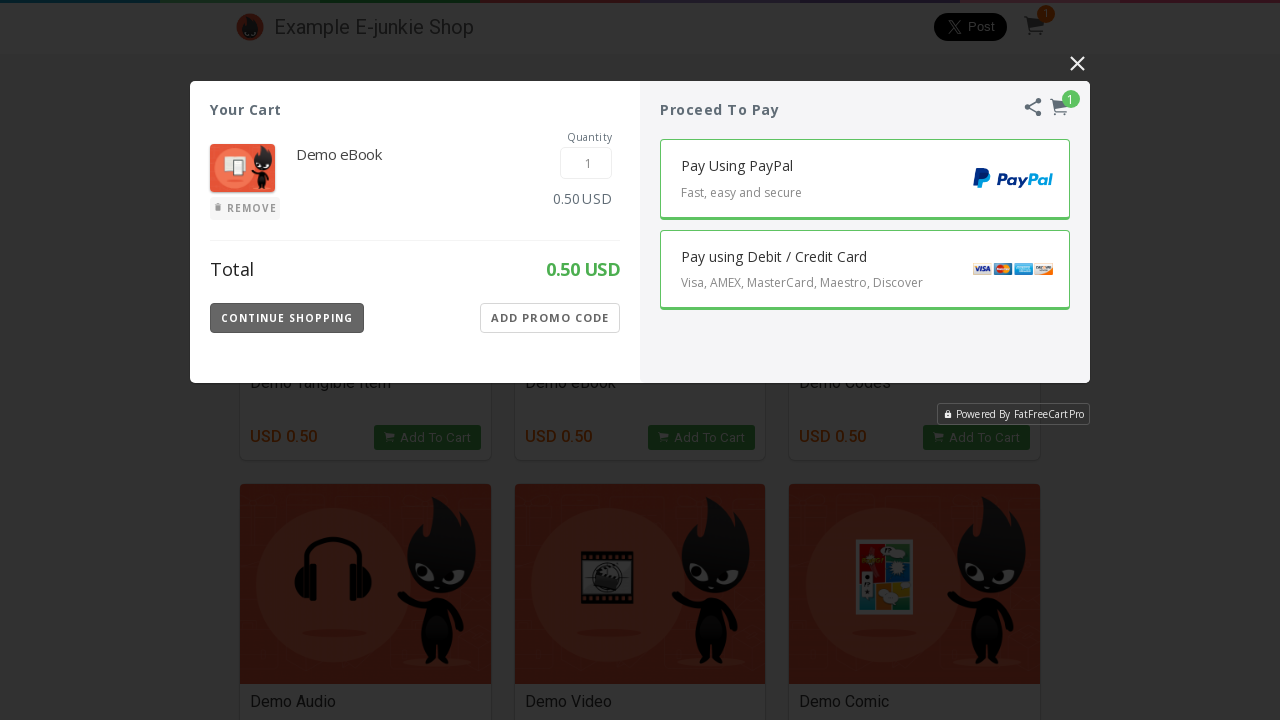

Clicked 'Apply Promo Code' button to show promo code input field at (550, 318) on button.Apply-Button.Show-Promo-Code-Button
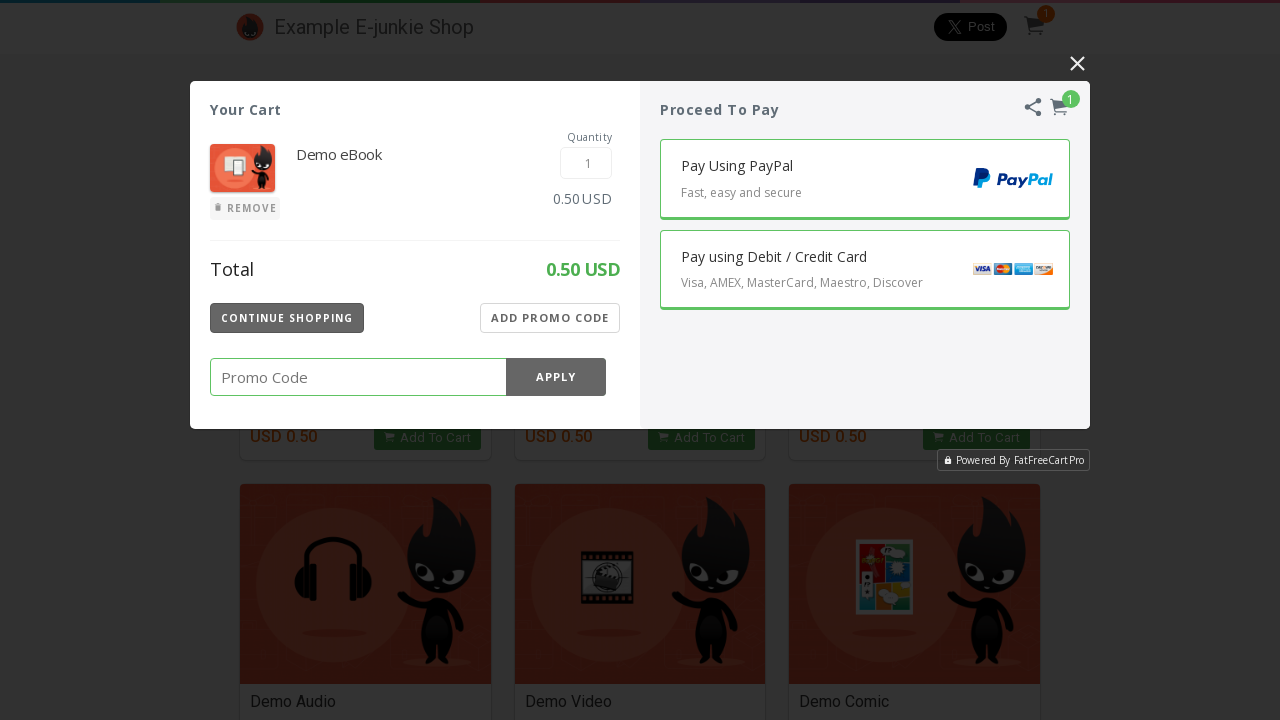

Promo code input field is visible
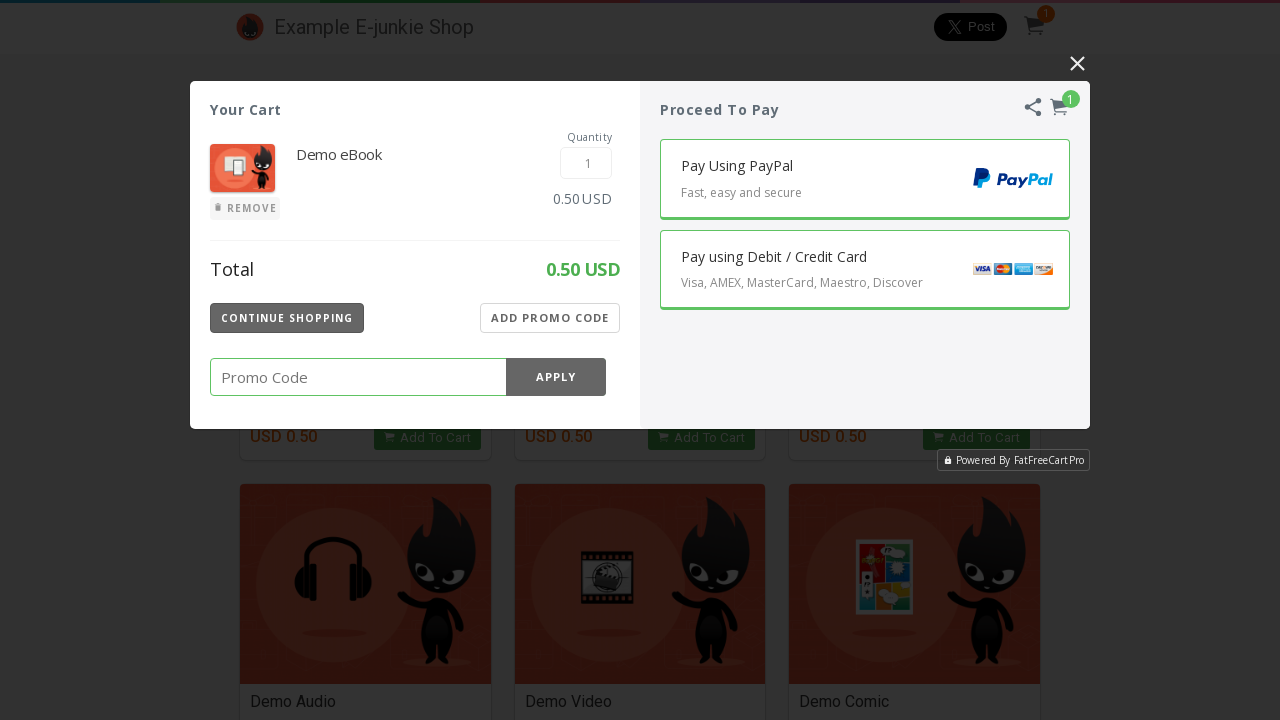

Entered invalid promo code '123456789' into promo code field on input.Promo-Code-Value
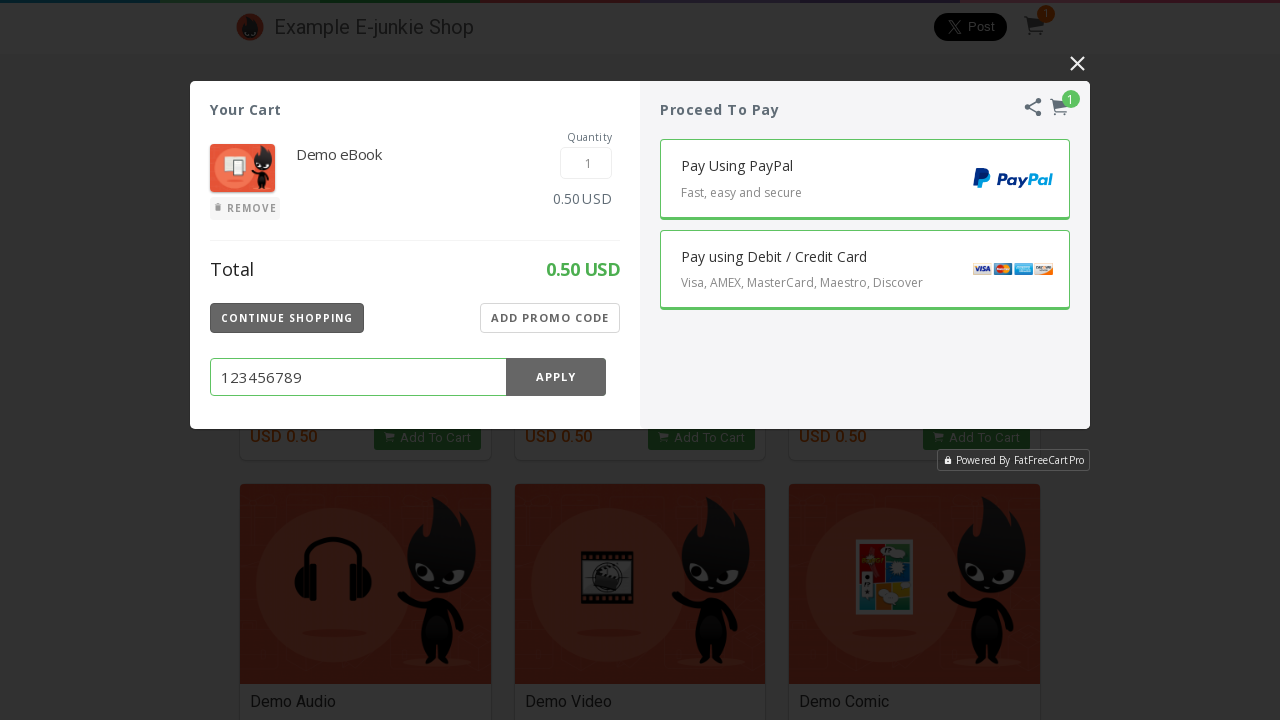

Clicked Apply button to submit invalid promo code at (556, 377) on button.Promo-Apply
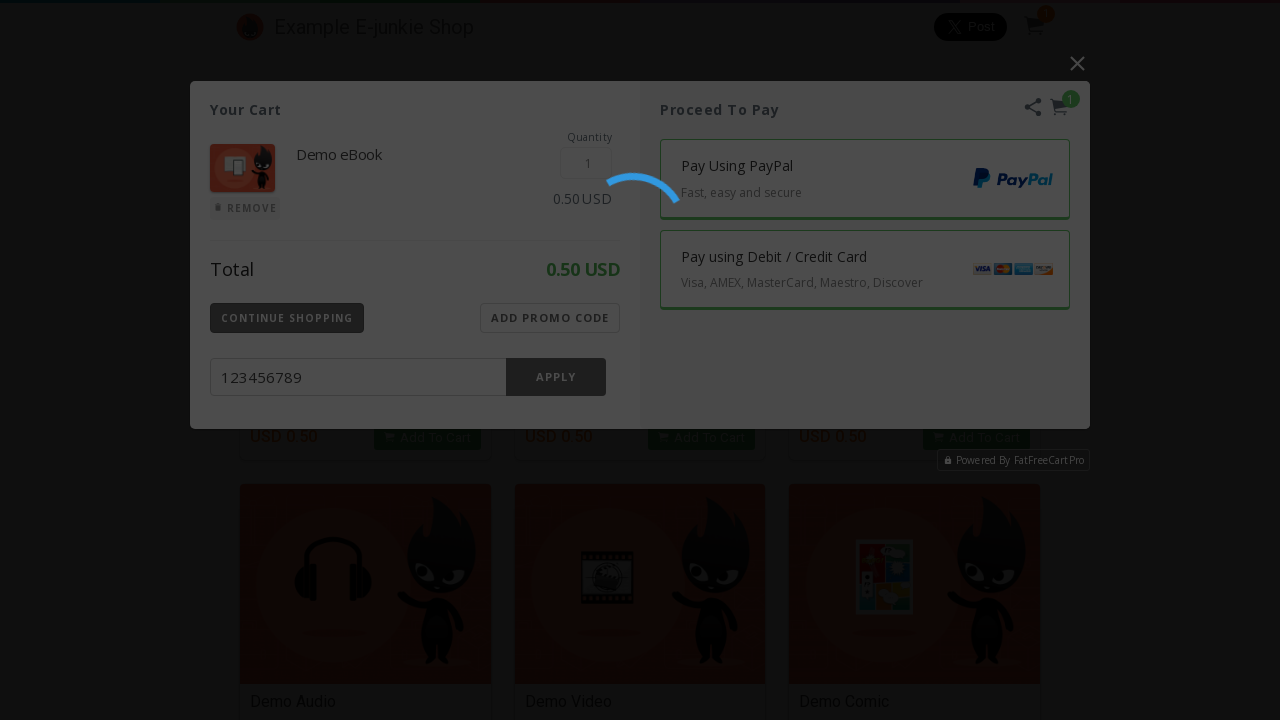

Invalid promo code error message appeared and was verified
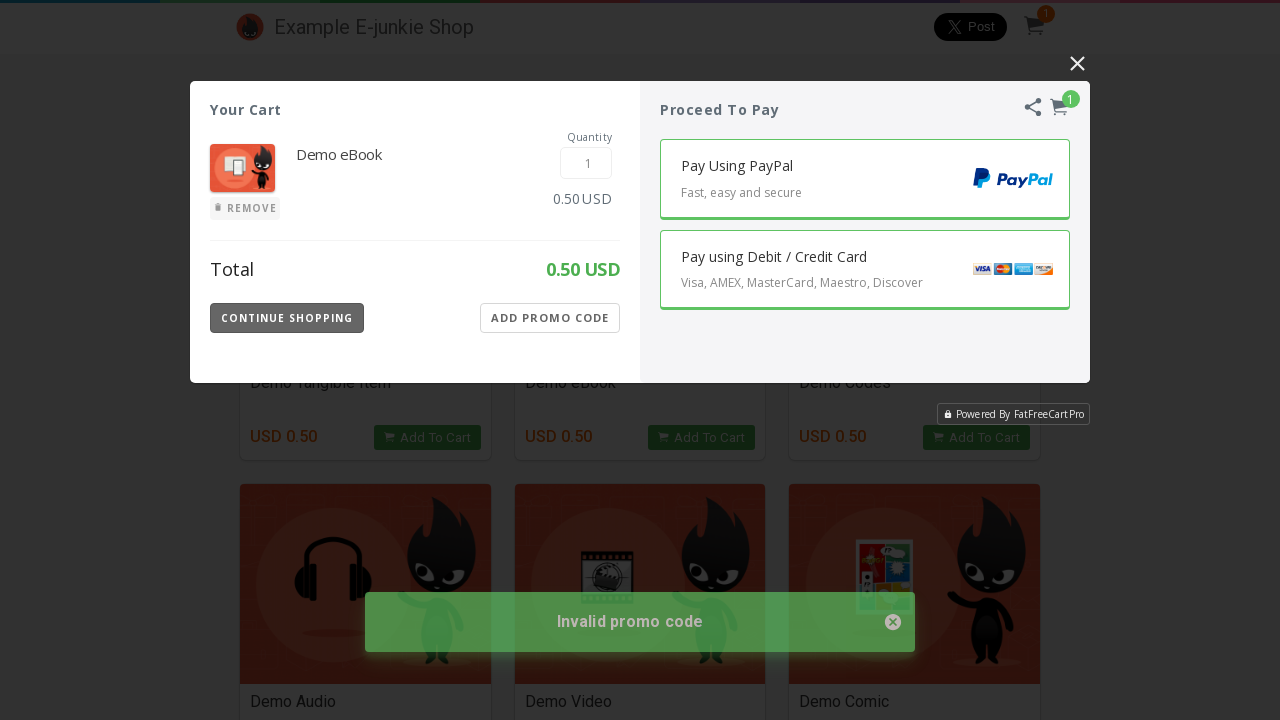

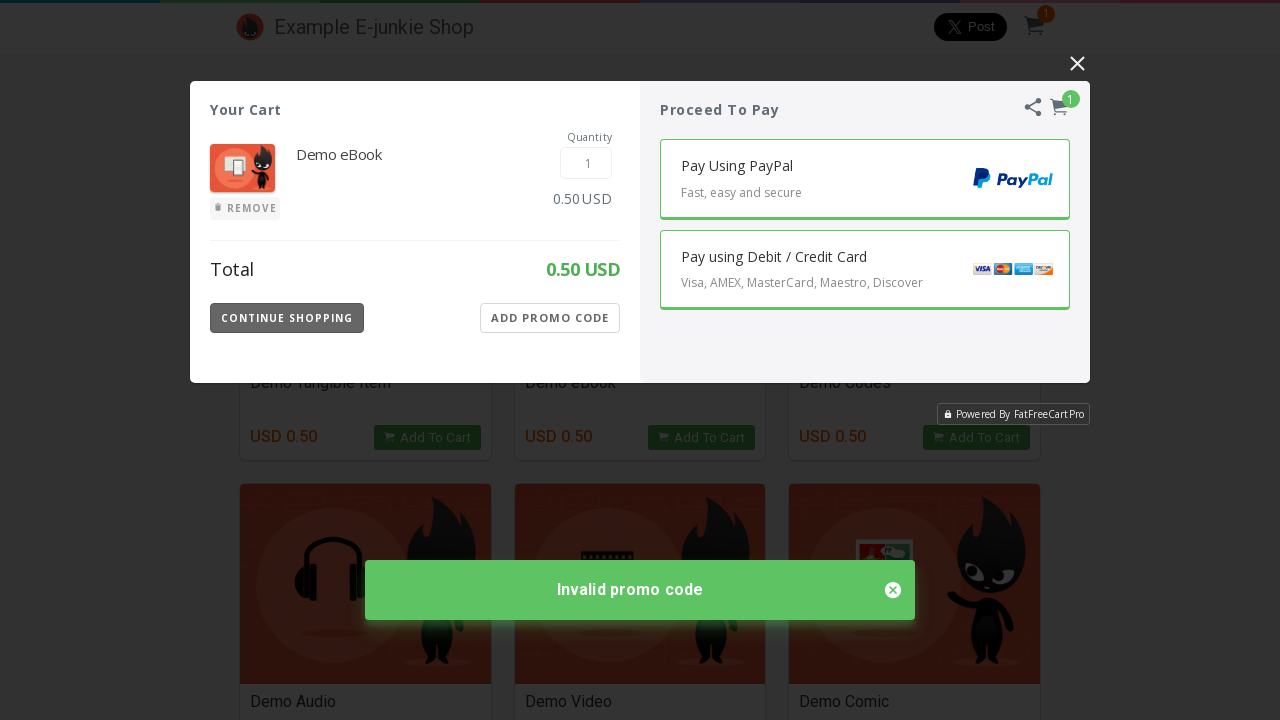